Navigates from the Interactions main page to the Selectable page using the side menu

Starting URL: https://demoqa.com/interaction

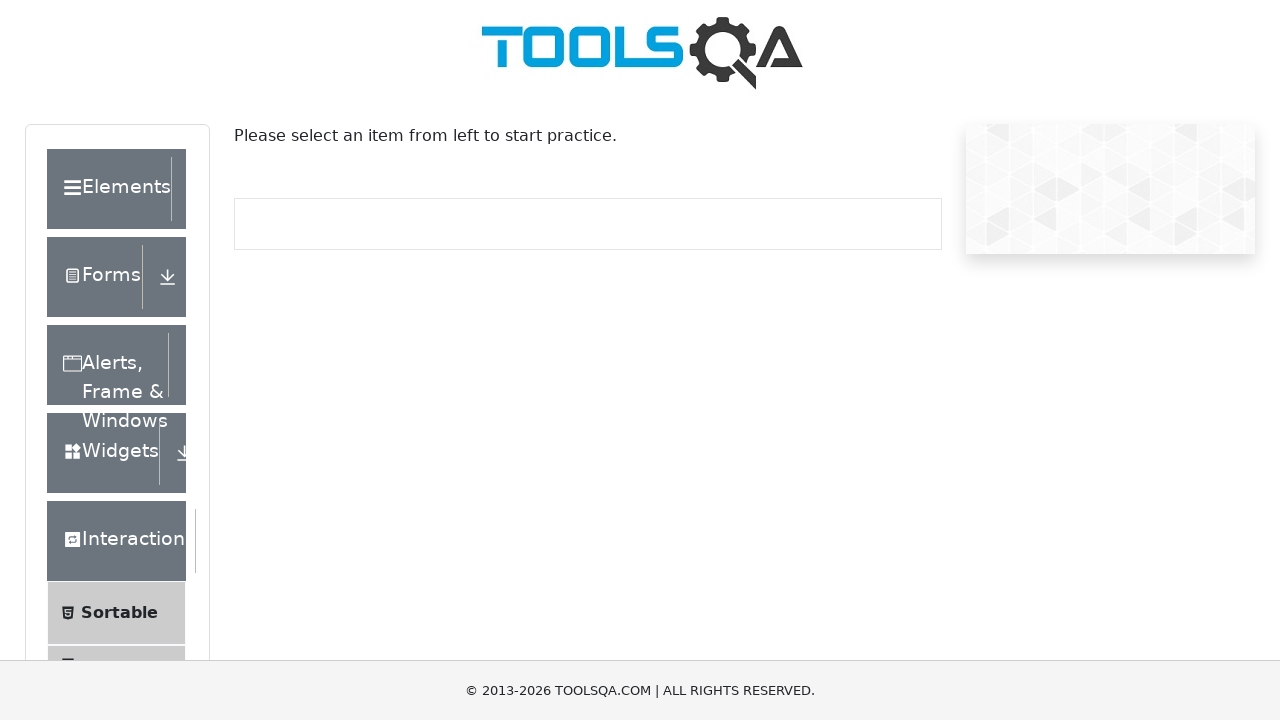

Clicked on Selectable in the side menu at (112, 360) on text=Selectable
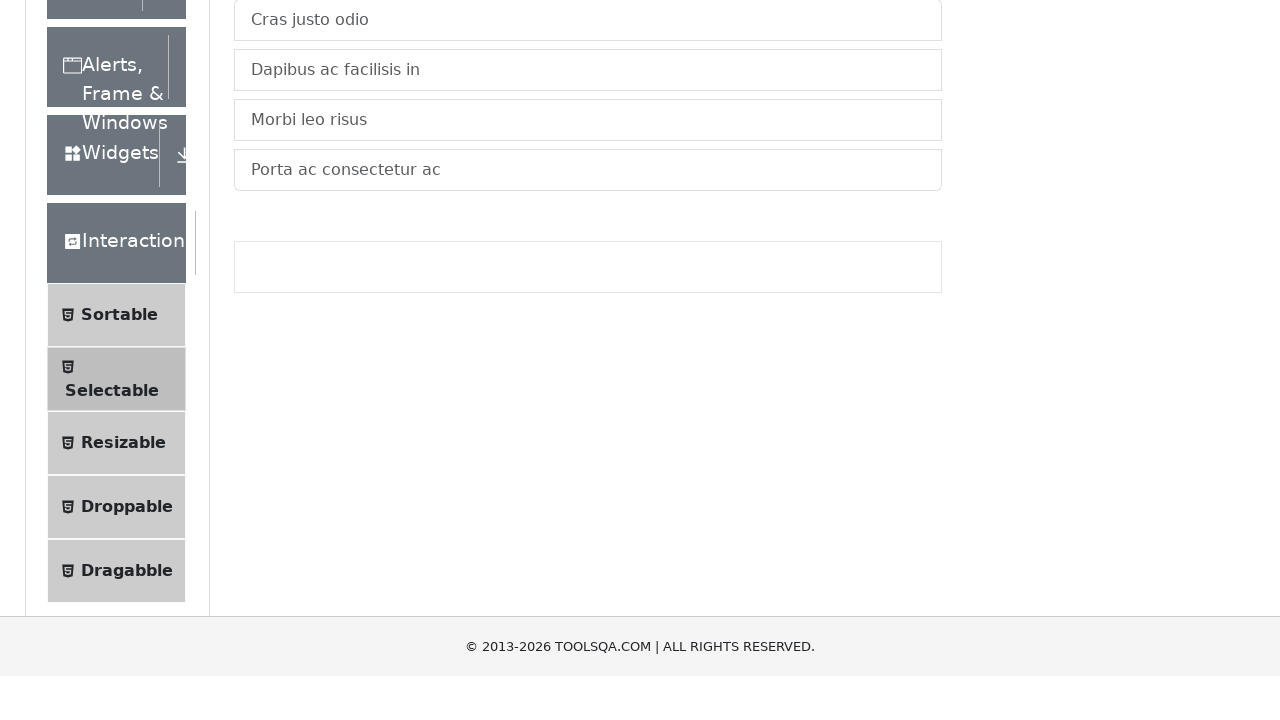

Selectable page loaded successfully
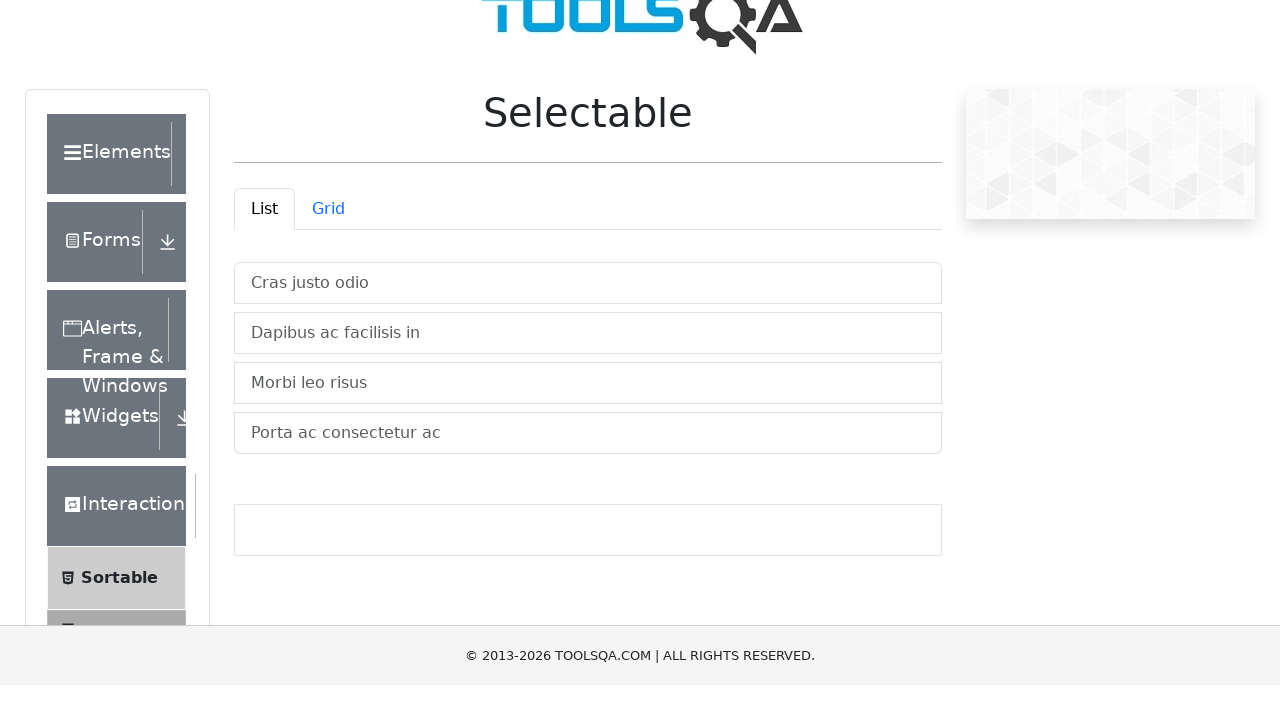

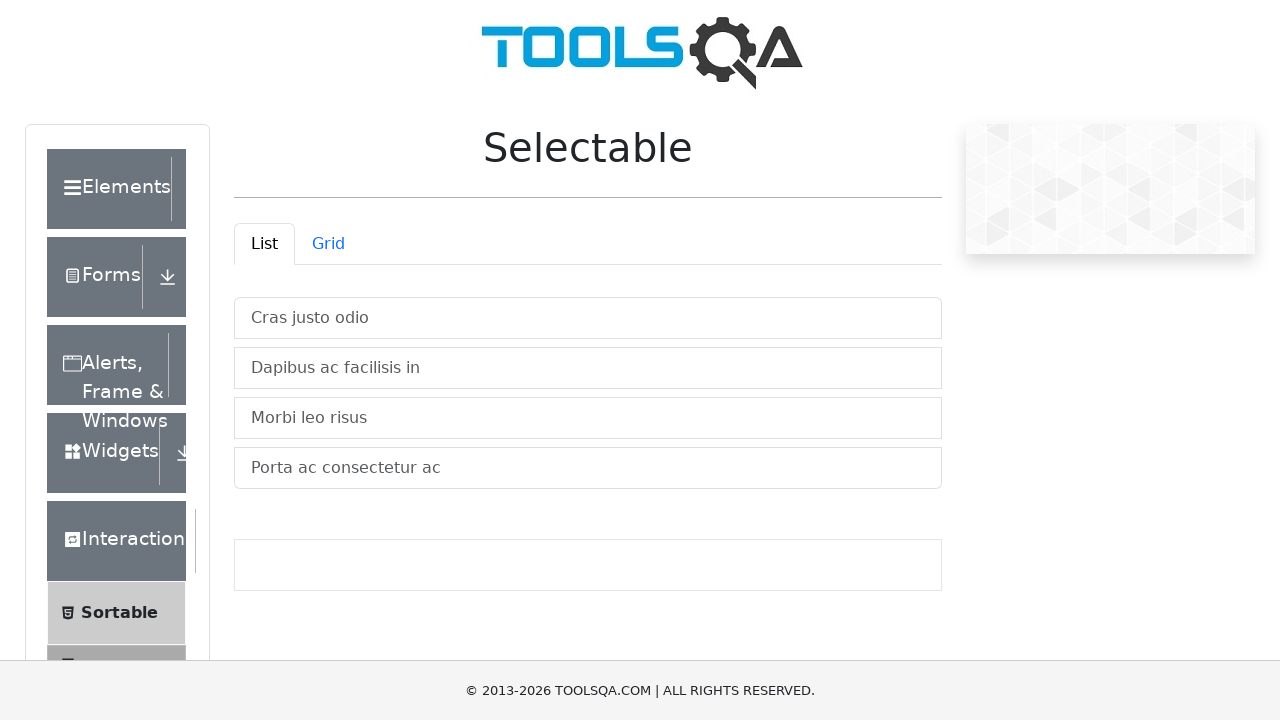